Tests radio button selection by clicking radio button 2

Starting URL: https://seleniumbase.io/demo_page

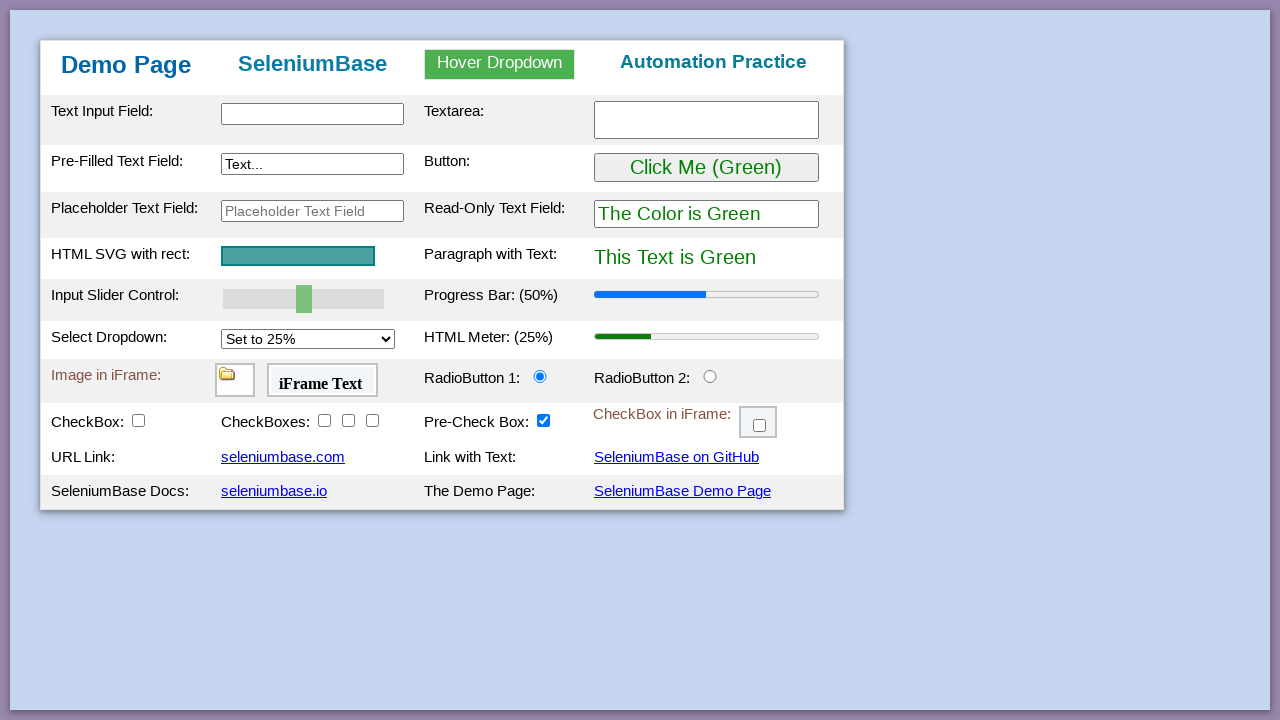

Waited for page to load - table body element found
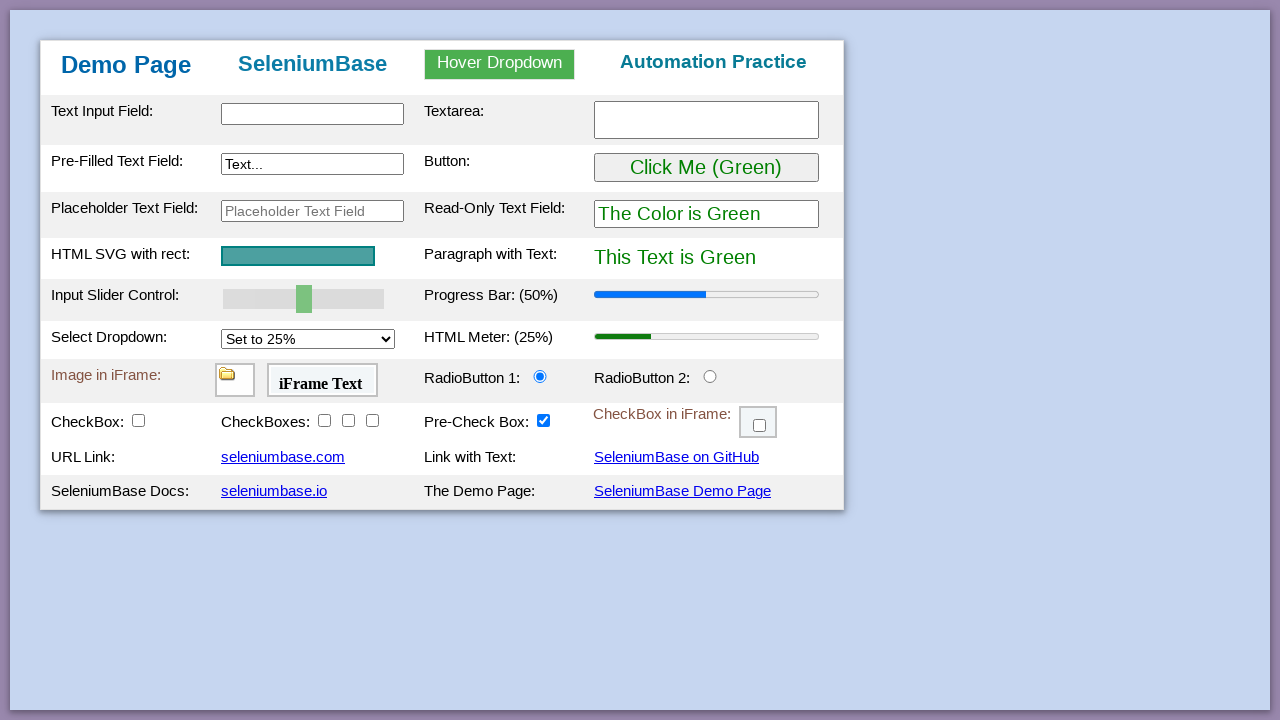

Clicked radio button 2 to select it at (710, 376) on #radioButton2
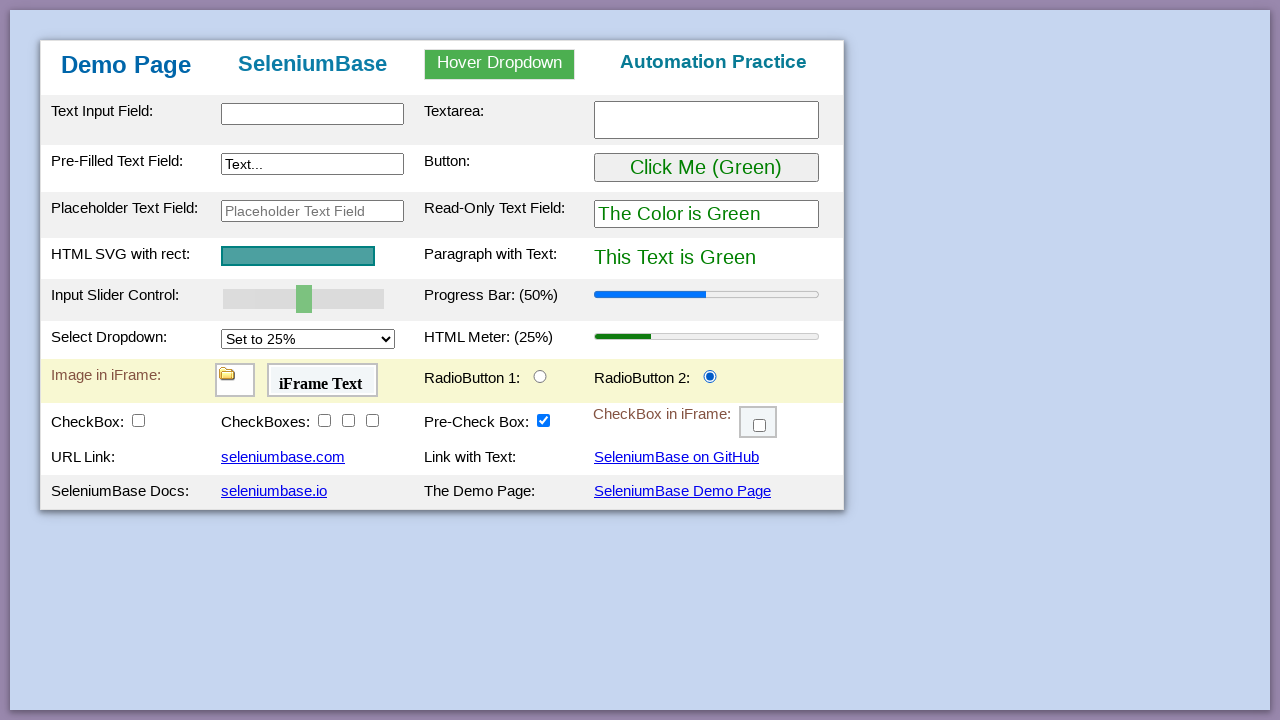

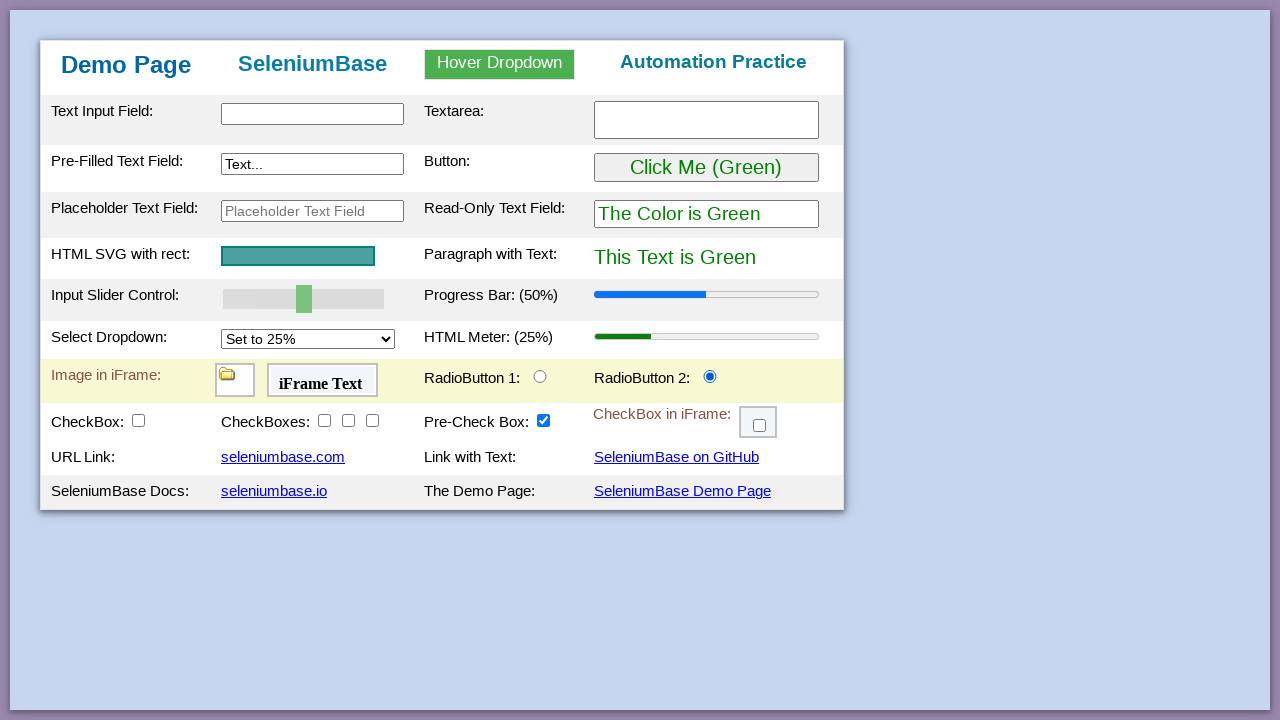